Tests clicking the first submit button in the jQuery UI Button demo by navigating to the demo page and interacting with the submit input inside an iframe

Starting URL: https://jqueryui.com/

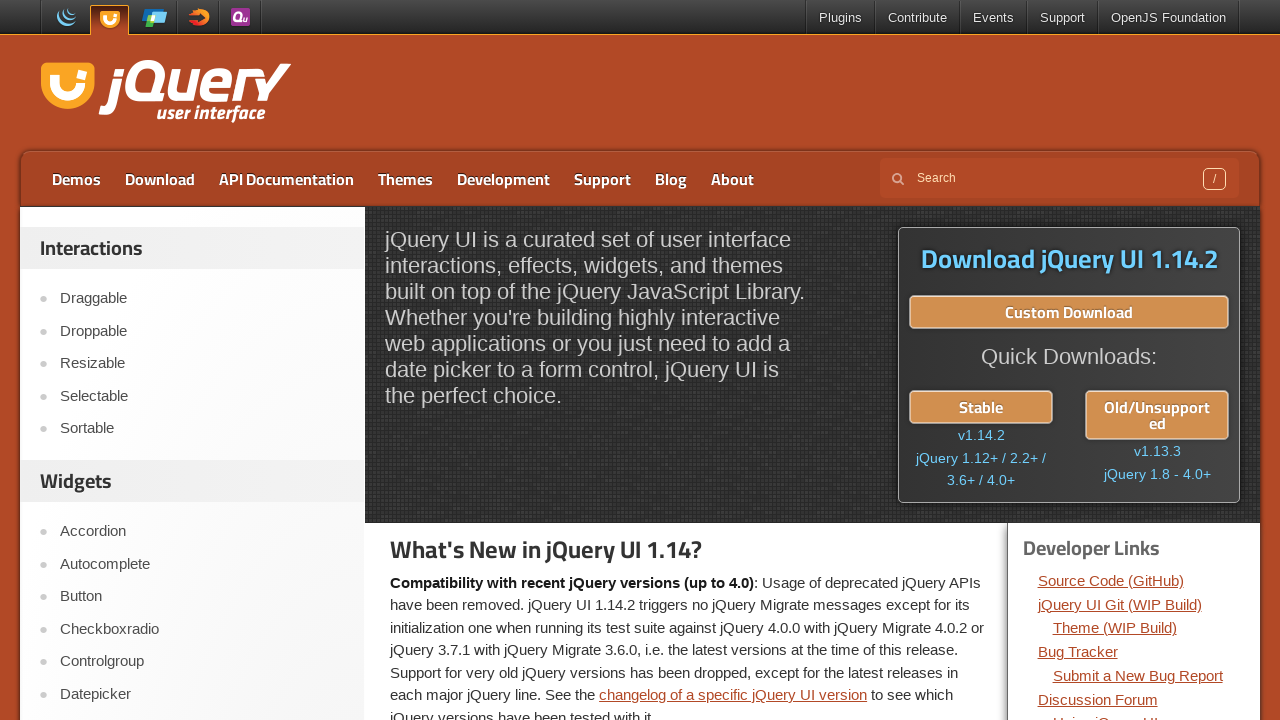

Clicked on Button demo link at (202, 597) on xpath=//a[text()='Button']
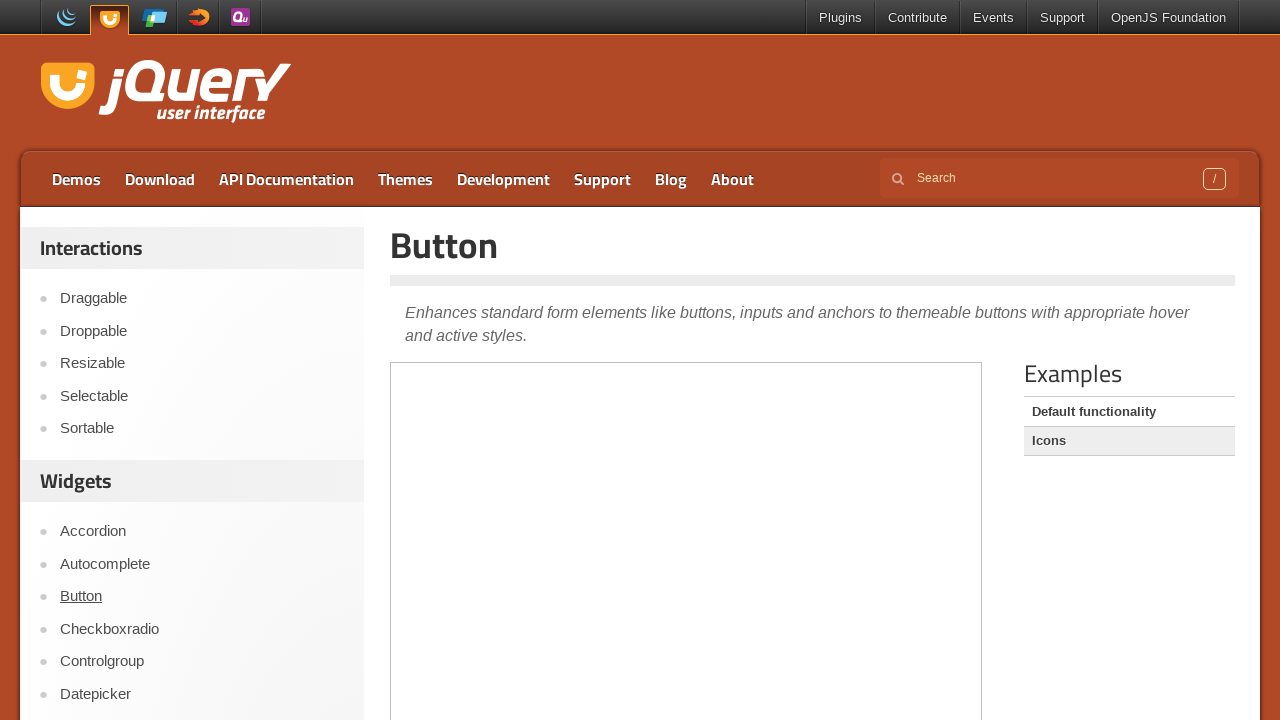

Located the demo iframe
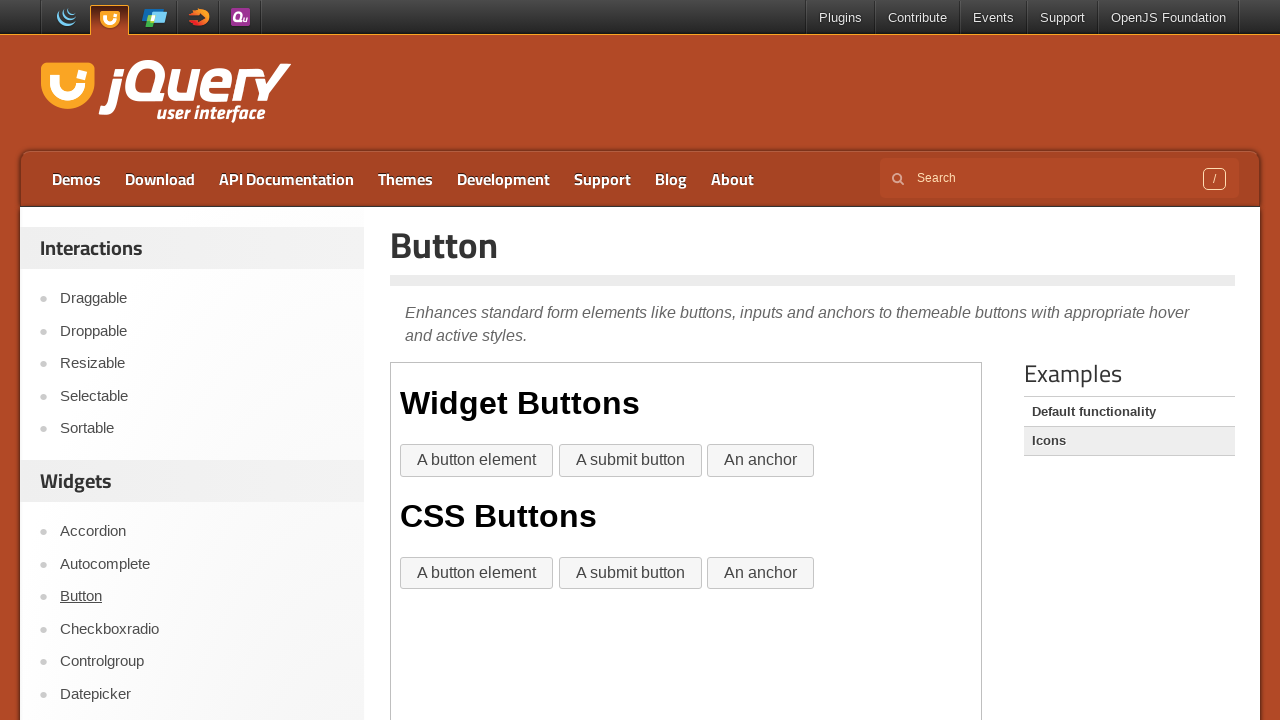

Clicked the first submit button in the jQuery UI Button demo at (630, 461) on iframe >> nth=0 >> internal:control=enter-frame >> (//input[@value='A submit but
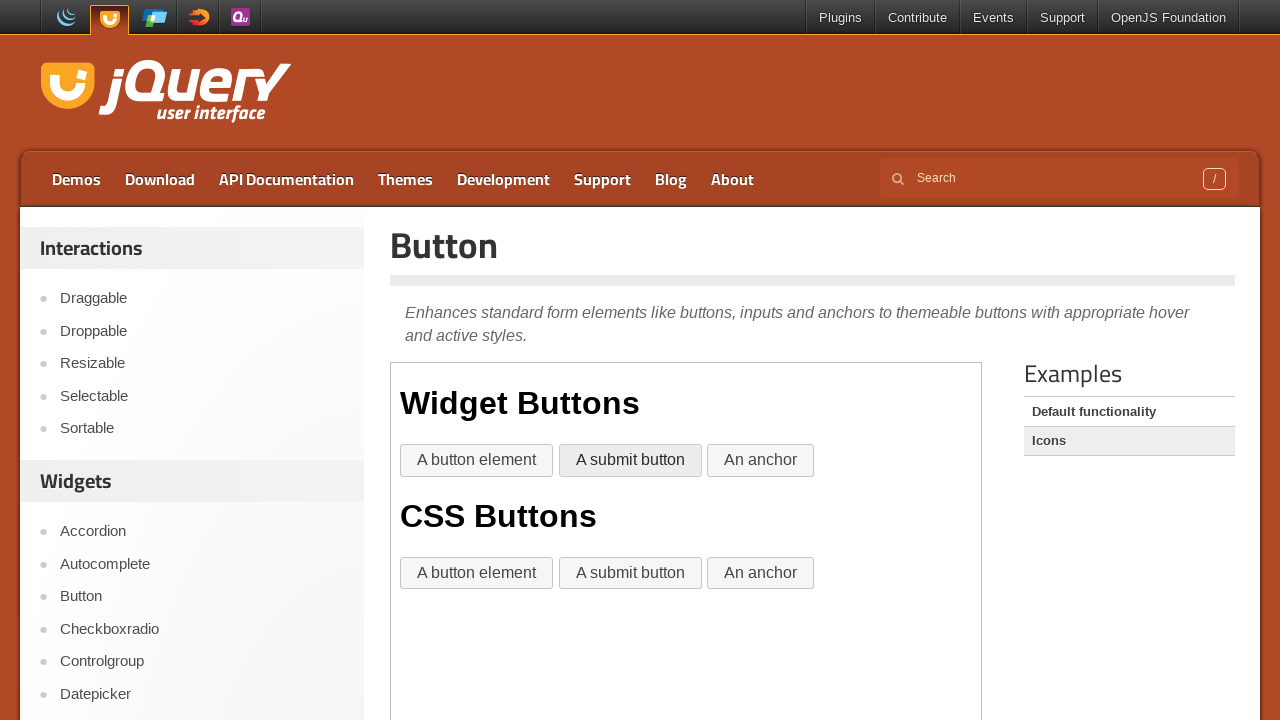

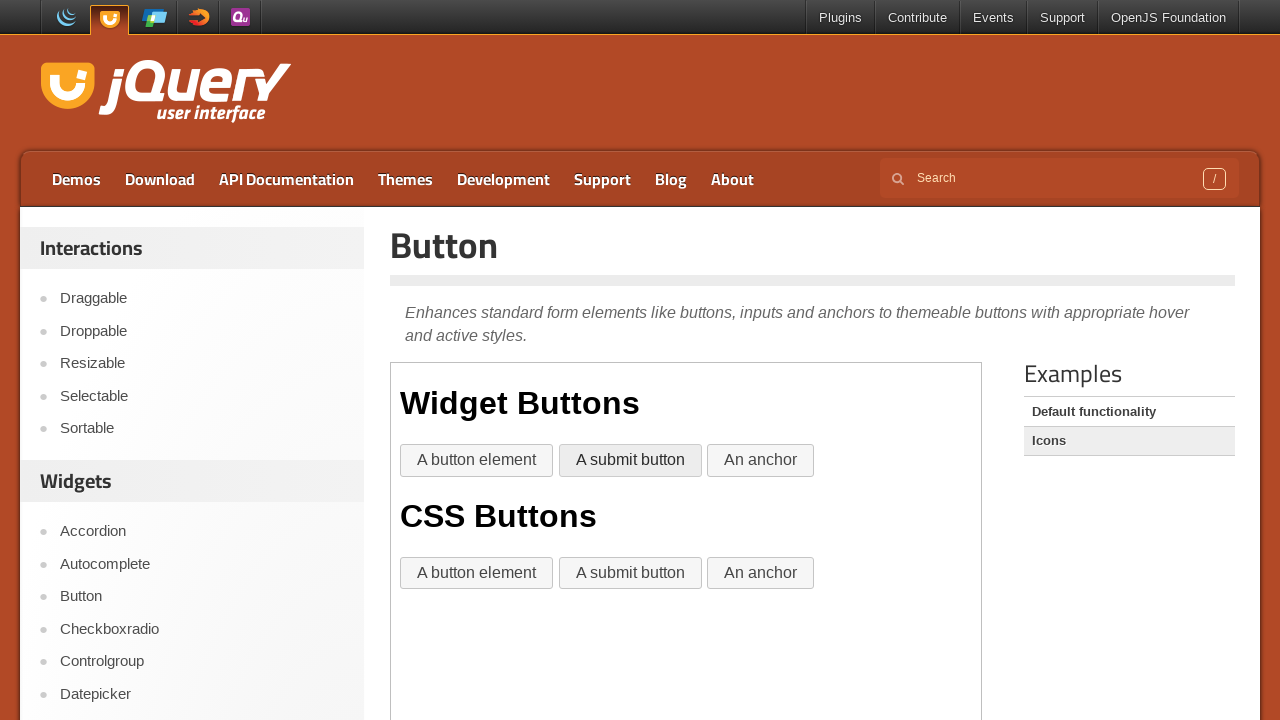